Tests selecting an option from a dropdown menu on the TJMG (Tribunal de Justiça de Minas Gerais) portal website by selecting the third option by index.

Starting URL: http://www.tjmg.jus.br/portal-tjmg/

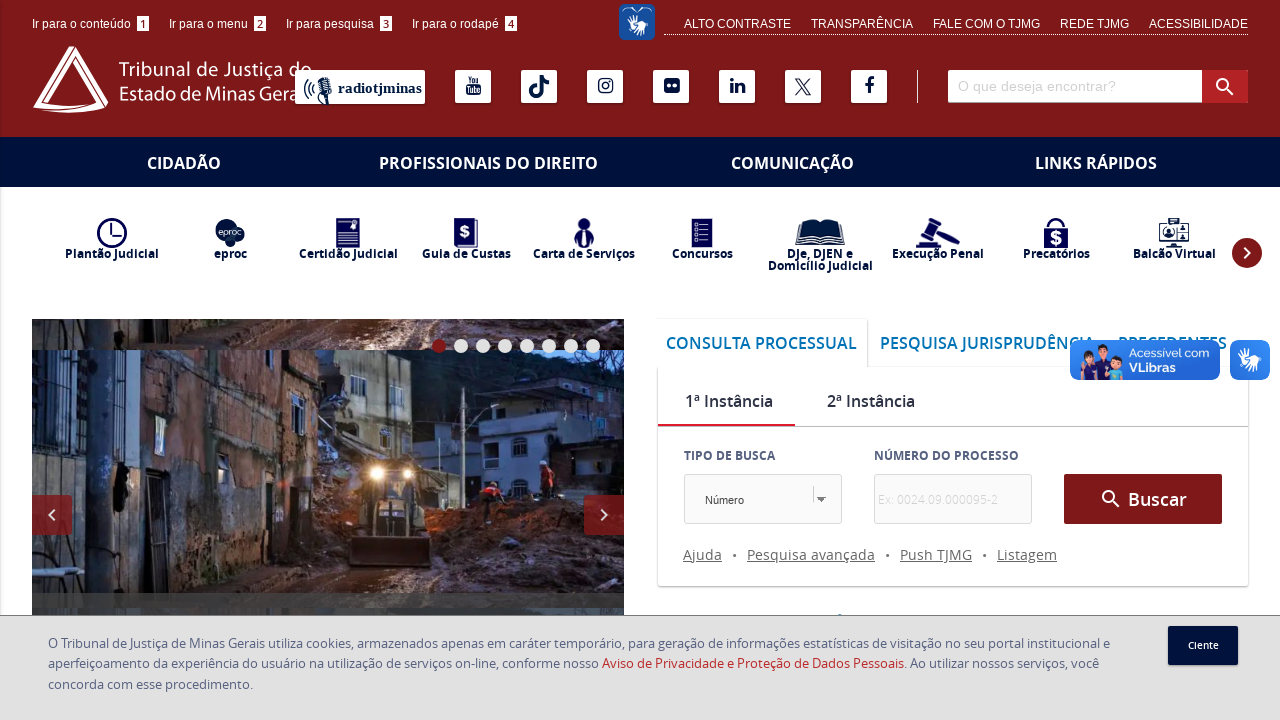

Selected the third option (index 2) from the search type dropdown menu on select[name='tipoPesquisa']
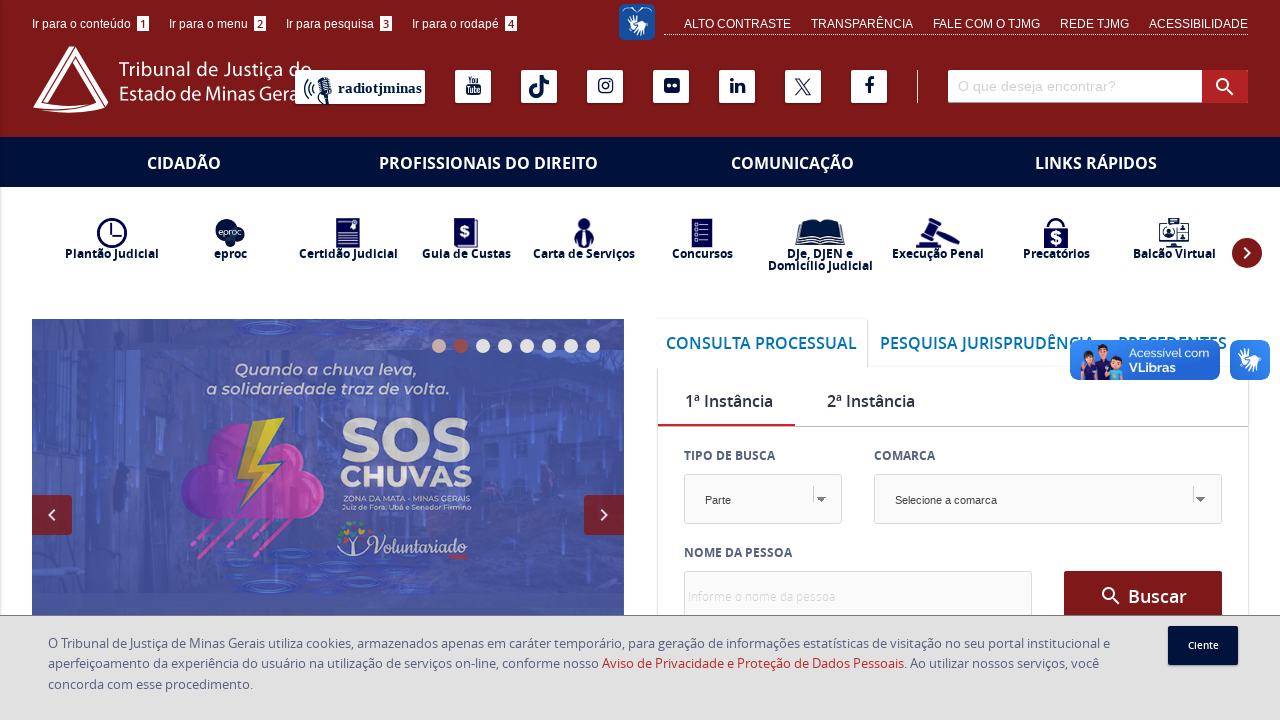

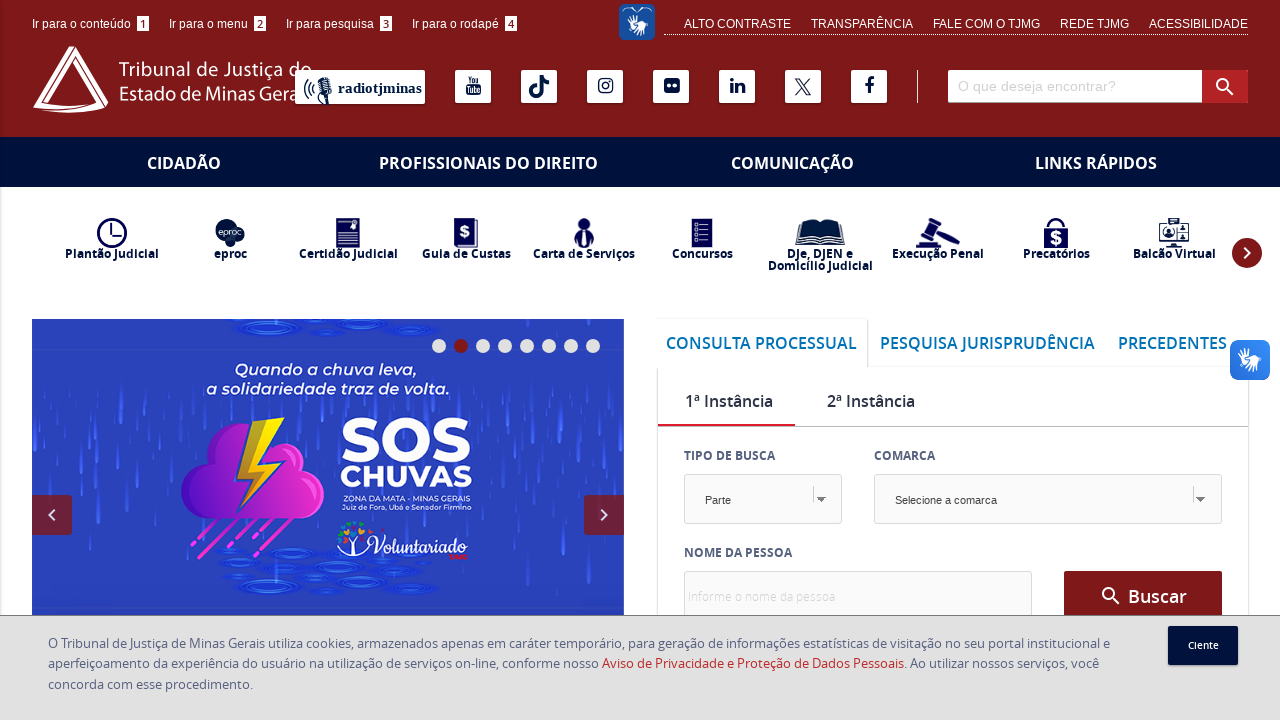